Tests drawing a signature on a canvas element using mouse actions including click, drag, and release to create a signature pattern

Starting URL: https://signature-generator.com/draw-signature/

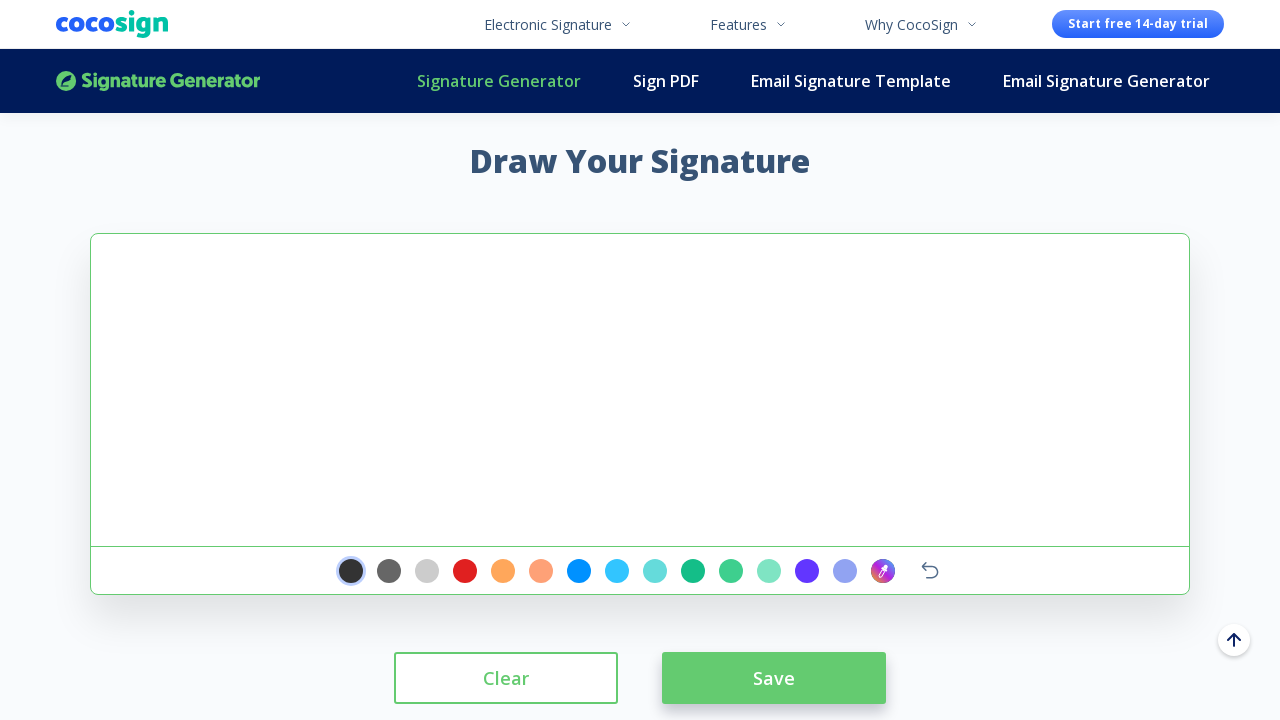

Waited 3 seconds for page to load
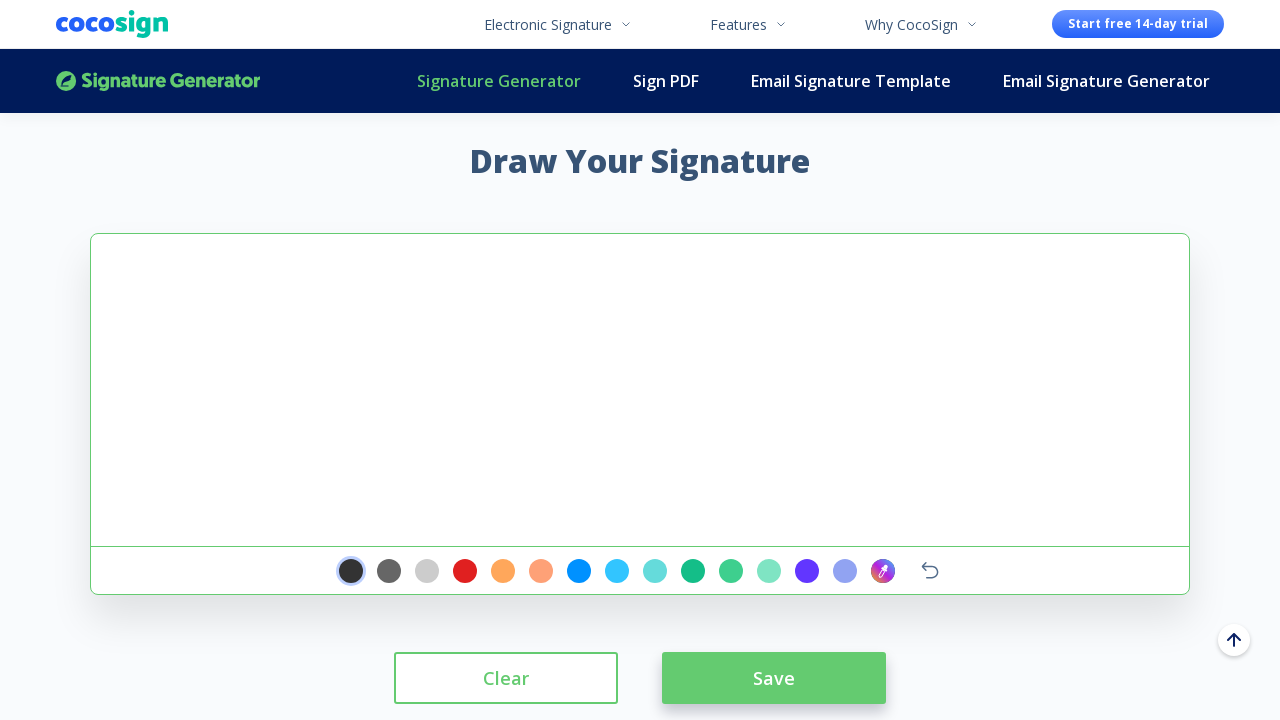

Located signature canvas element
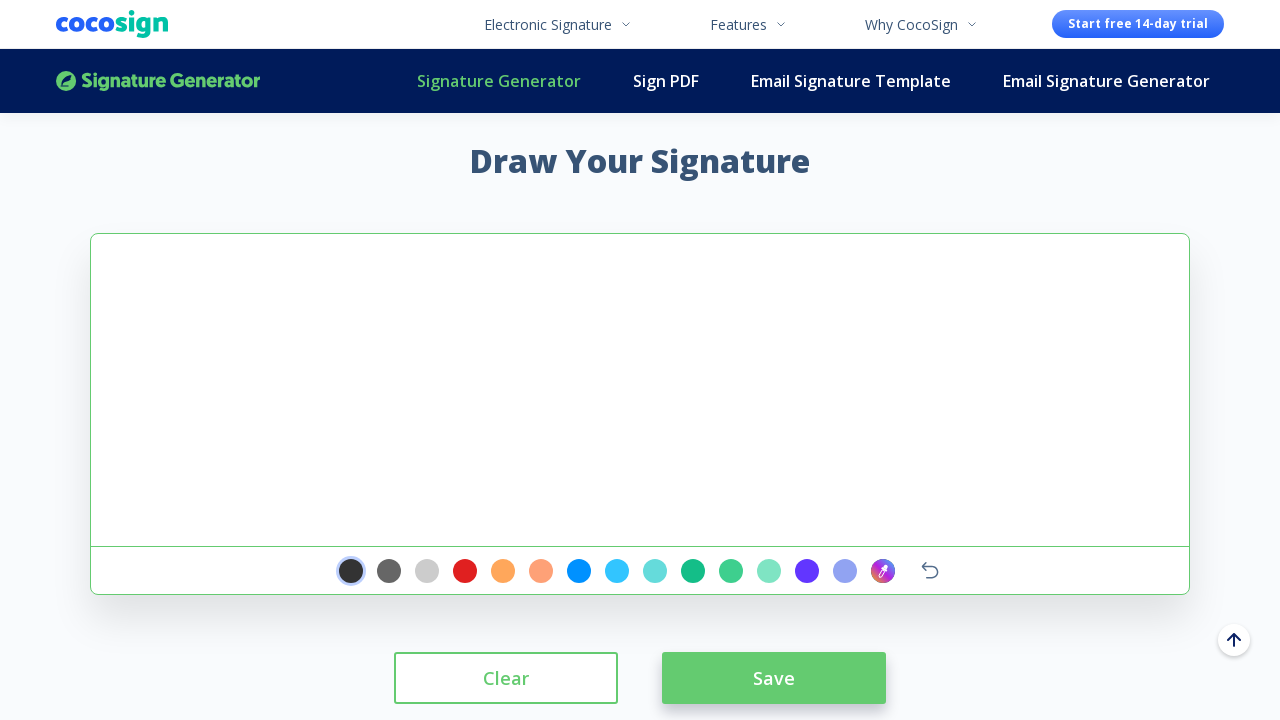

Canvas element became visible
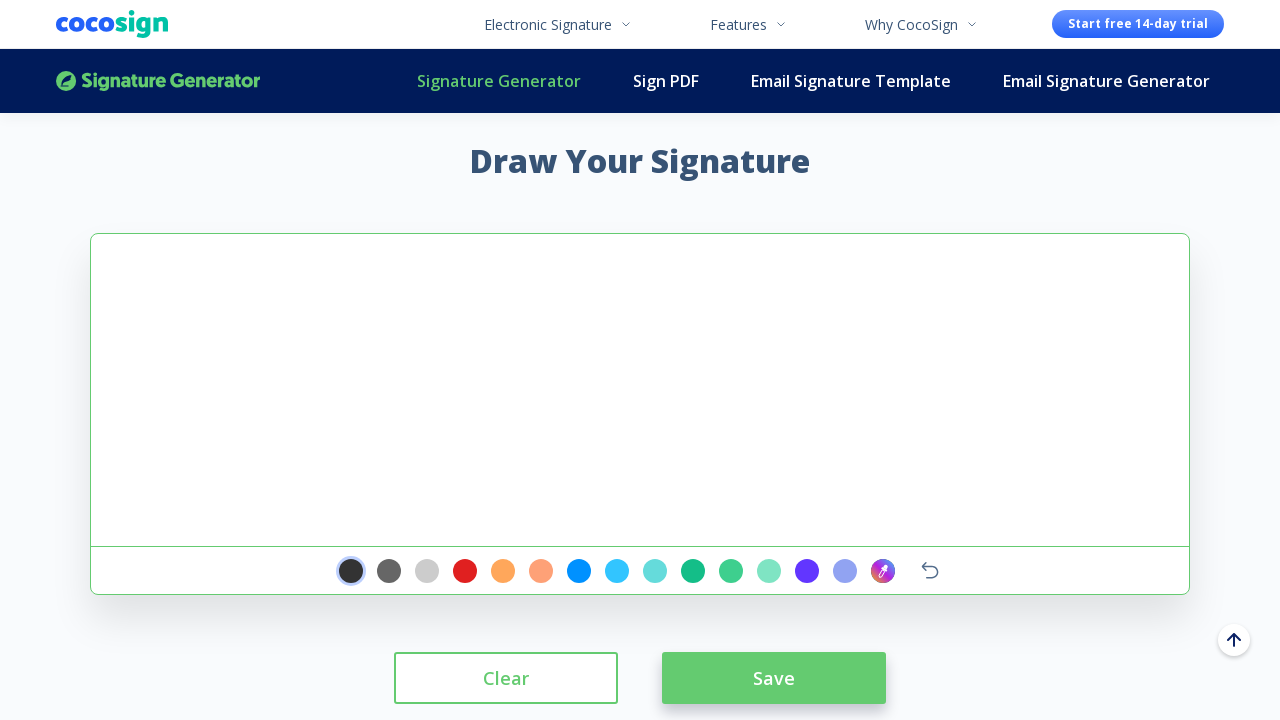

Calculated canvas center coordinates
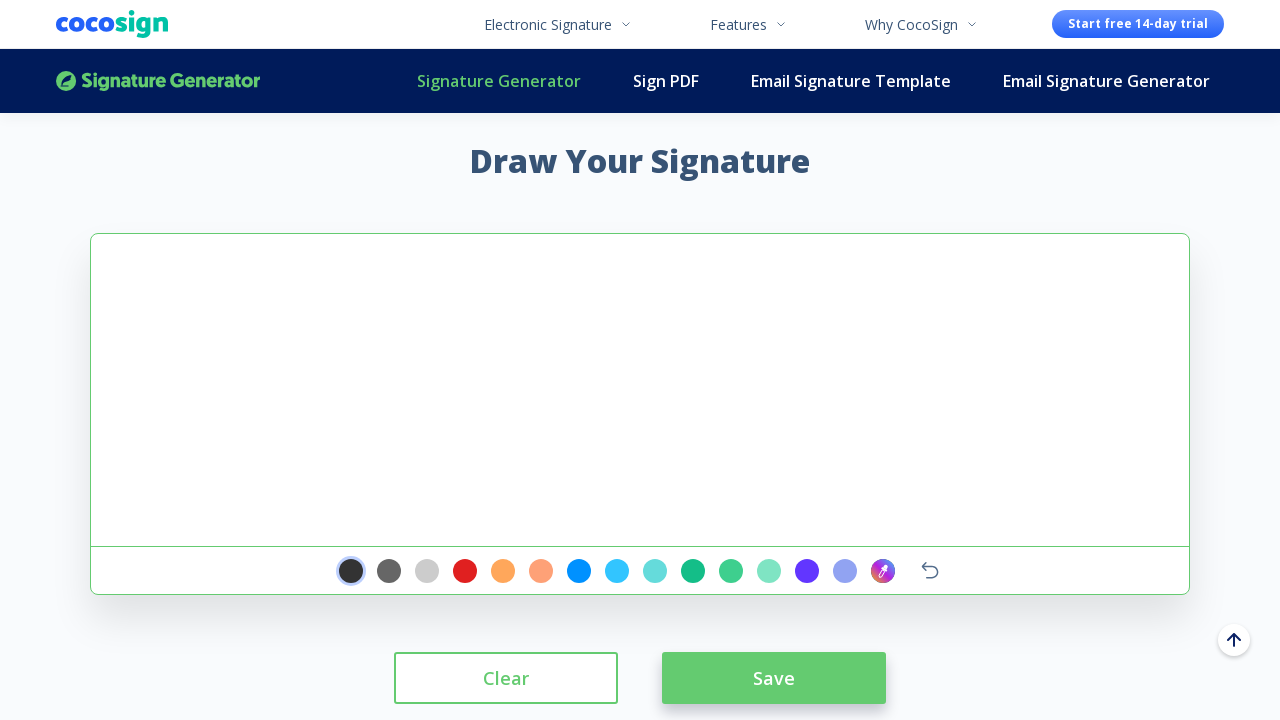

Clicked on canvas center to focus at (640, 390)
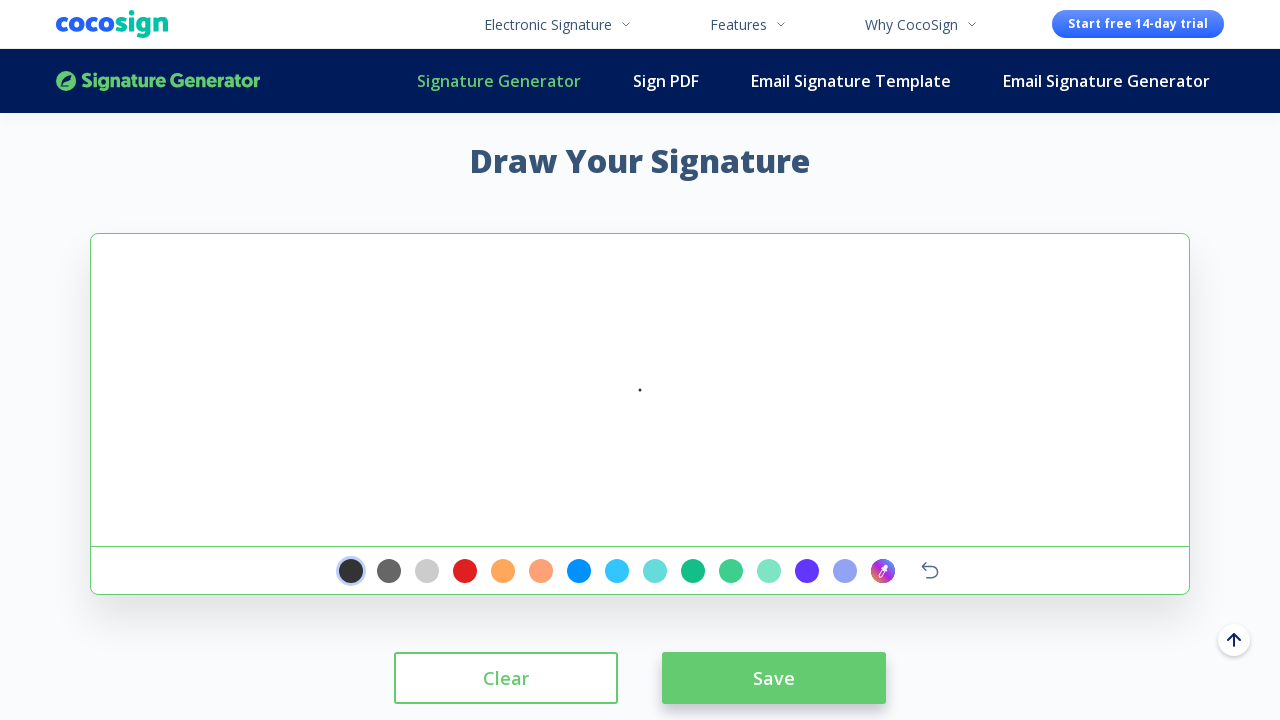

Moved mouse to signature drawing start position at (670, 400)
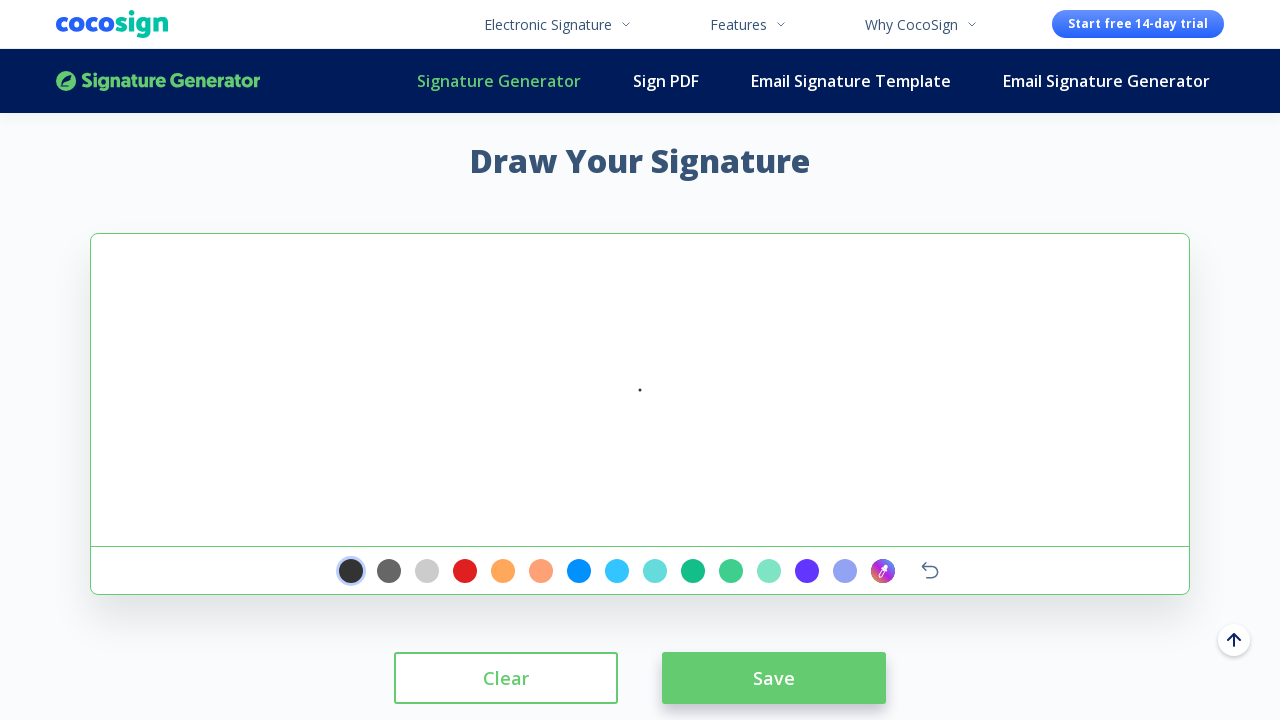

Pressed mouse button down to begin drawing at (670, 400)
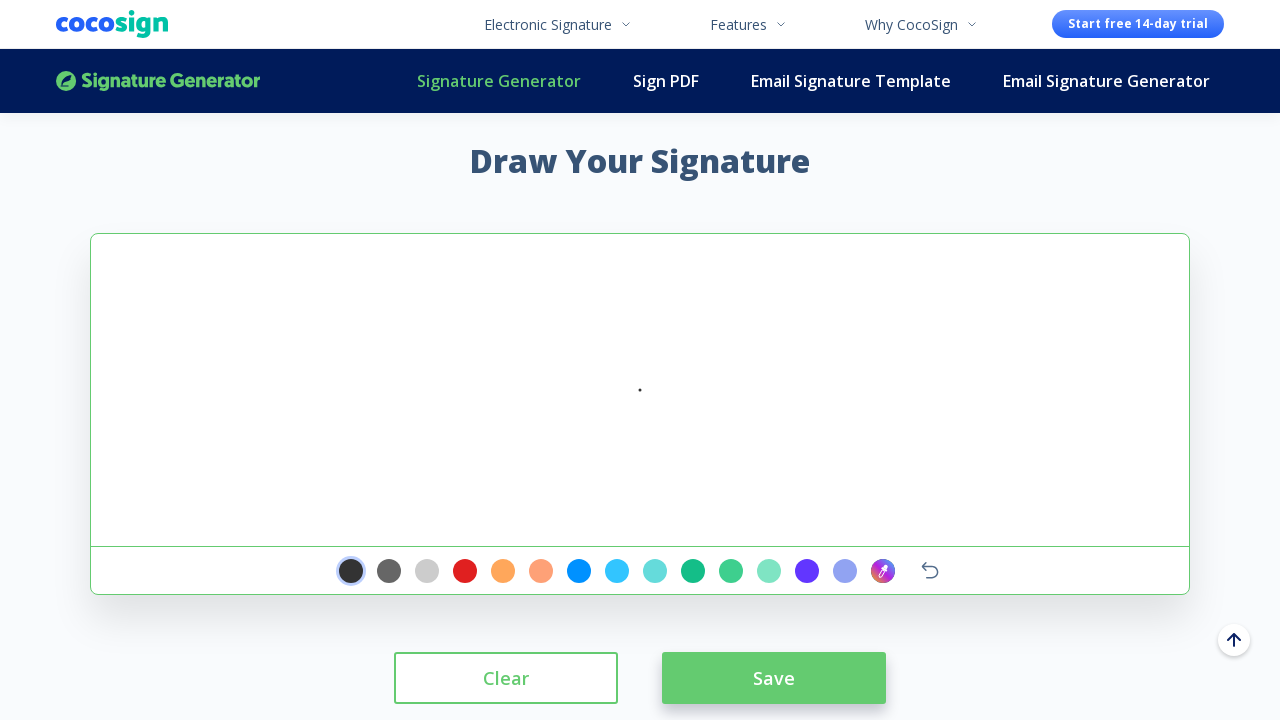

Drew first signature stroke segment at (440, 340)
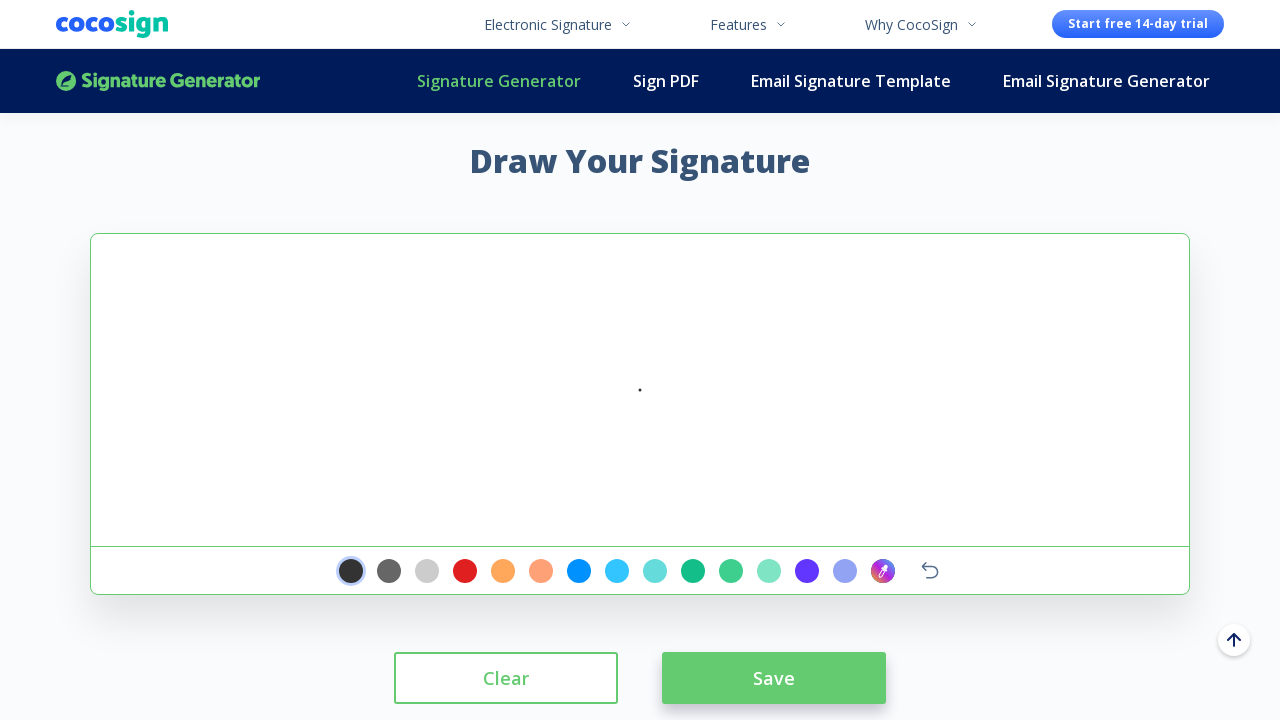

Drew second signature stroke segment at (490, 290)
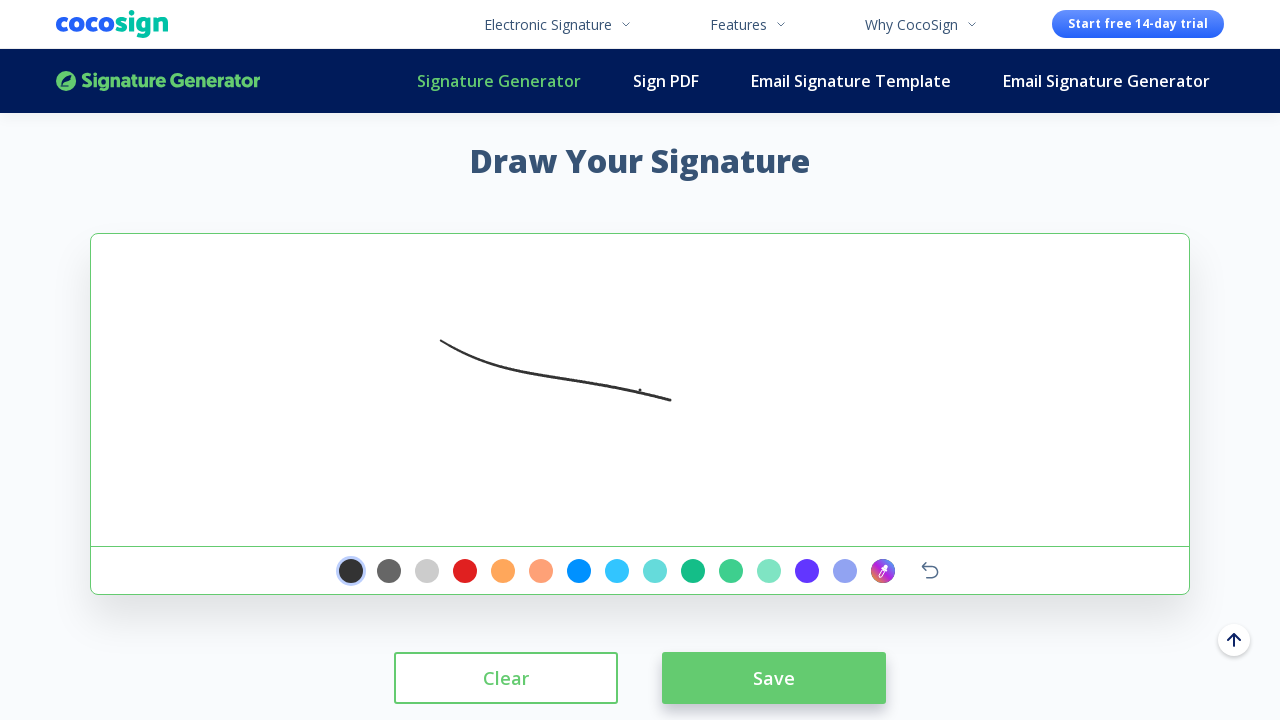

Drew third signature stroke segment at (540, 240)
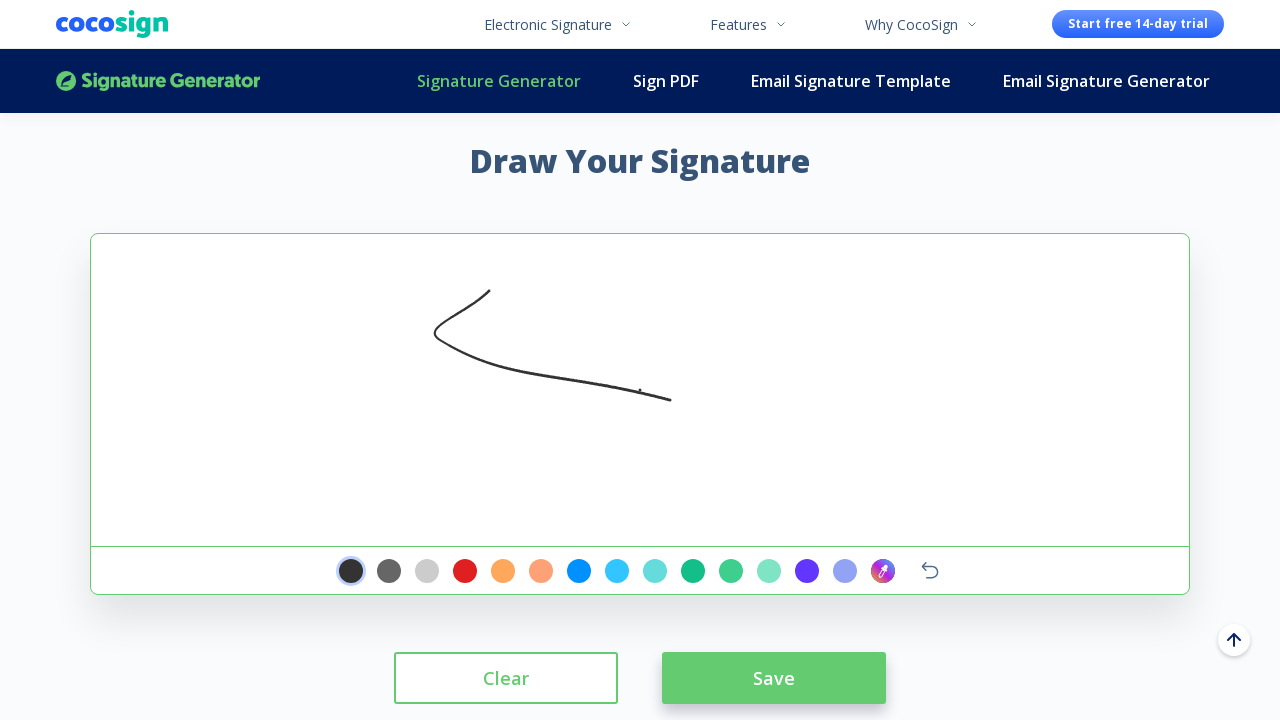

Drew fourth signature stroke segment at (543, 243)
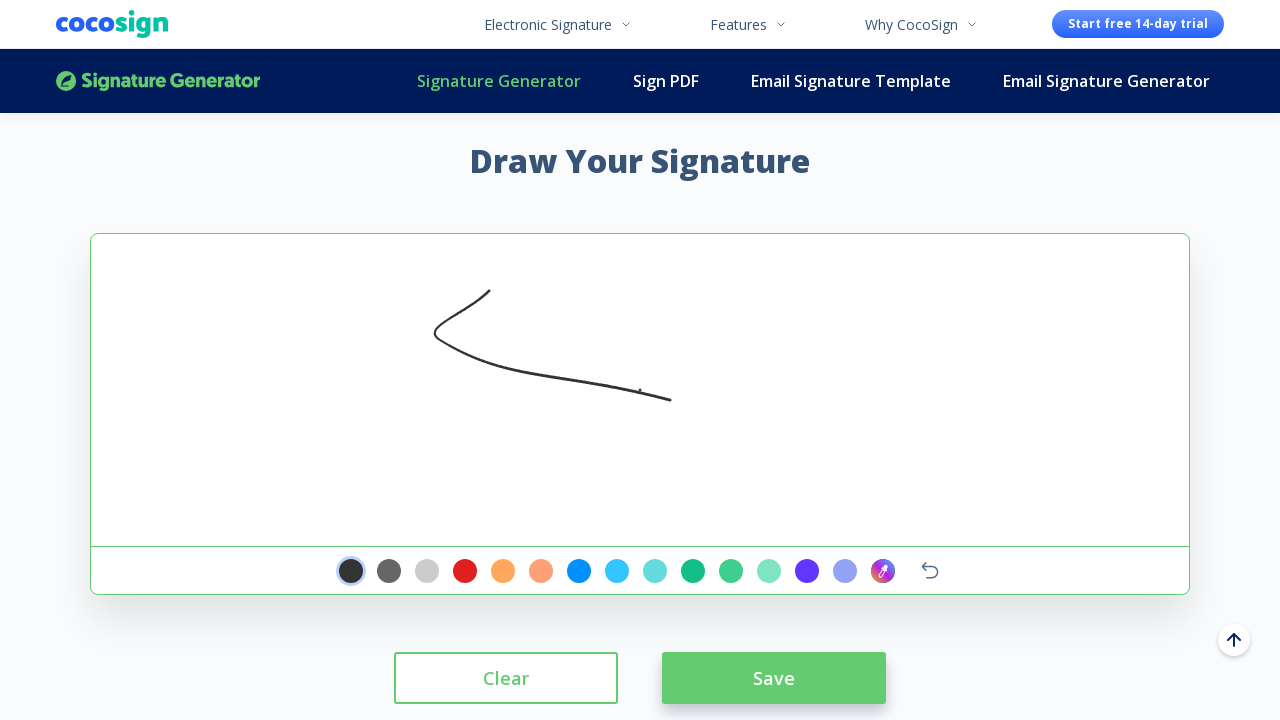

Released mouse button to complete signature drawing at (543, 243)
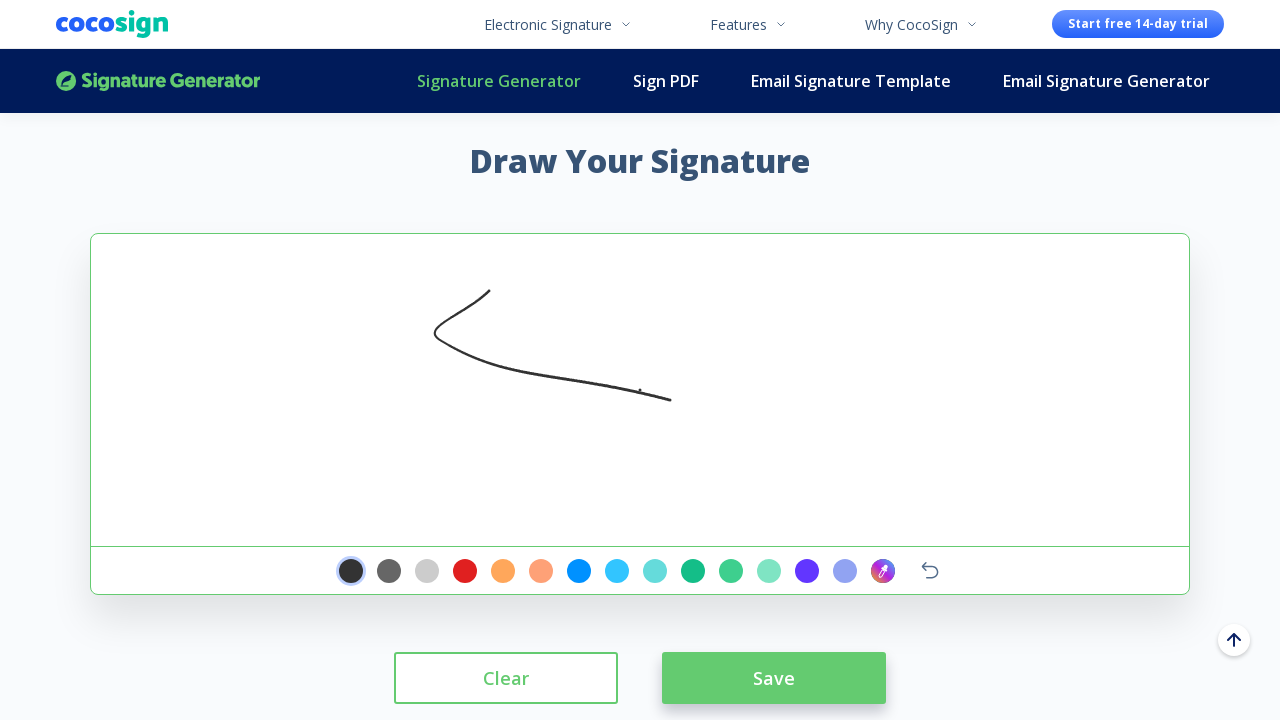

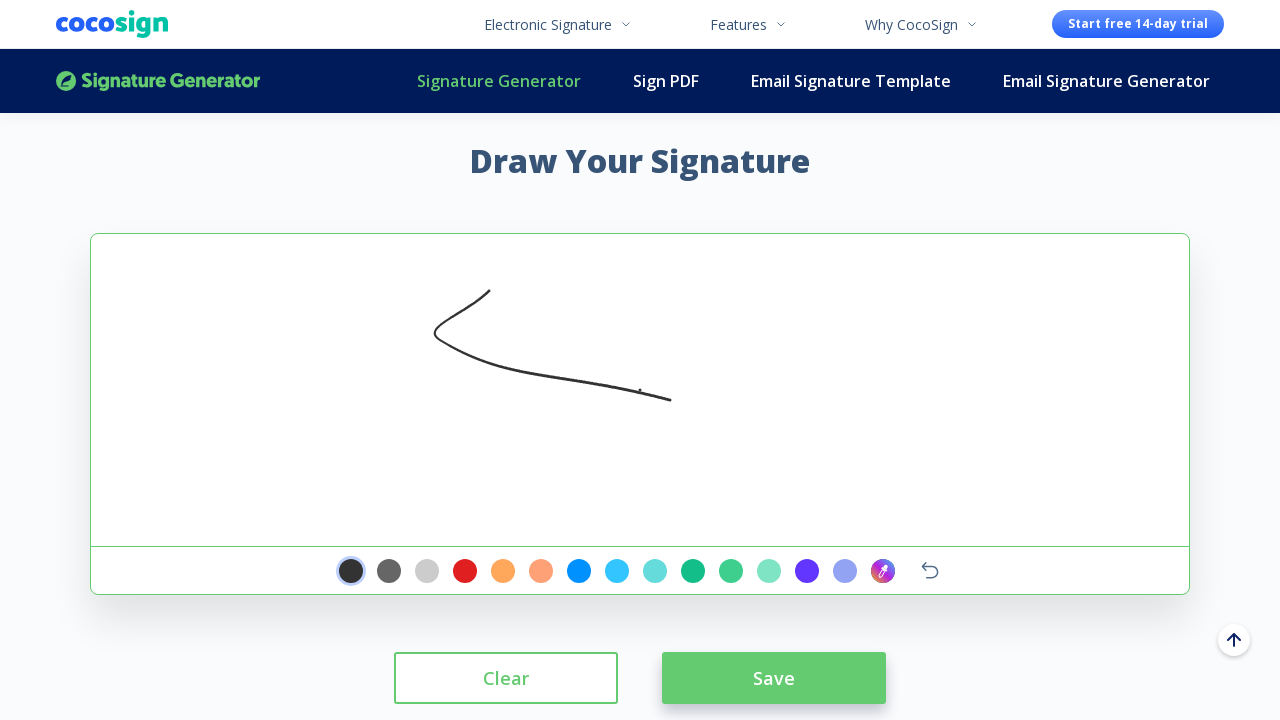